Validates that the page title is "GreenKart - veg and fruits kart"

Starting URL: https://rahulshettyacademy.com/seleniumPractise/#/

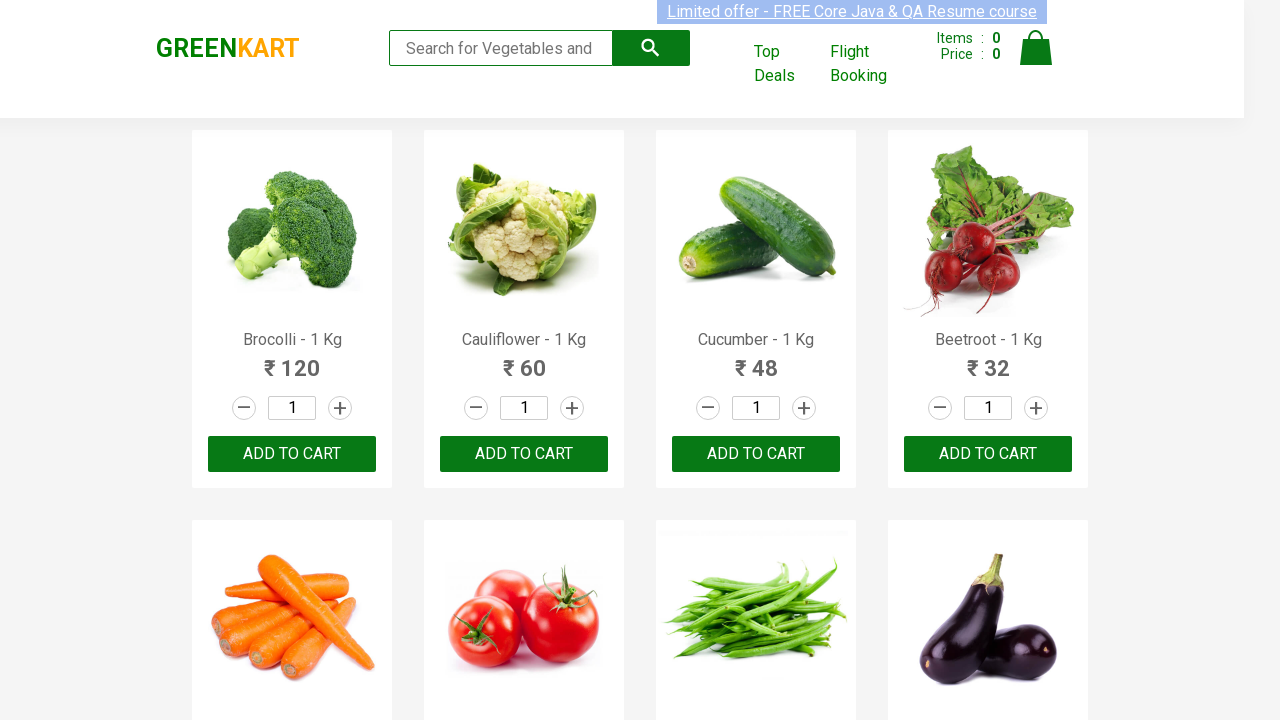

Validated page title is 'GreenKart - veg and fruits kart'
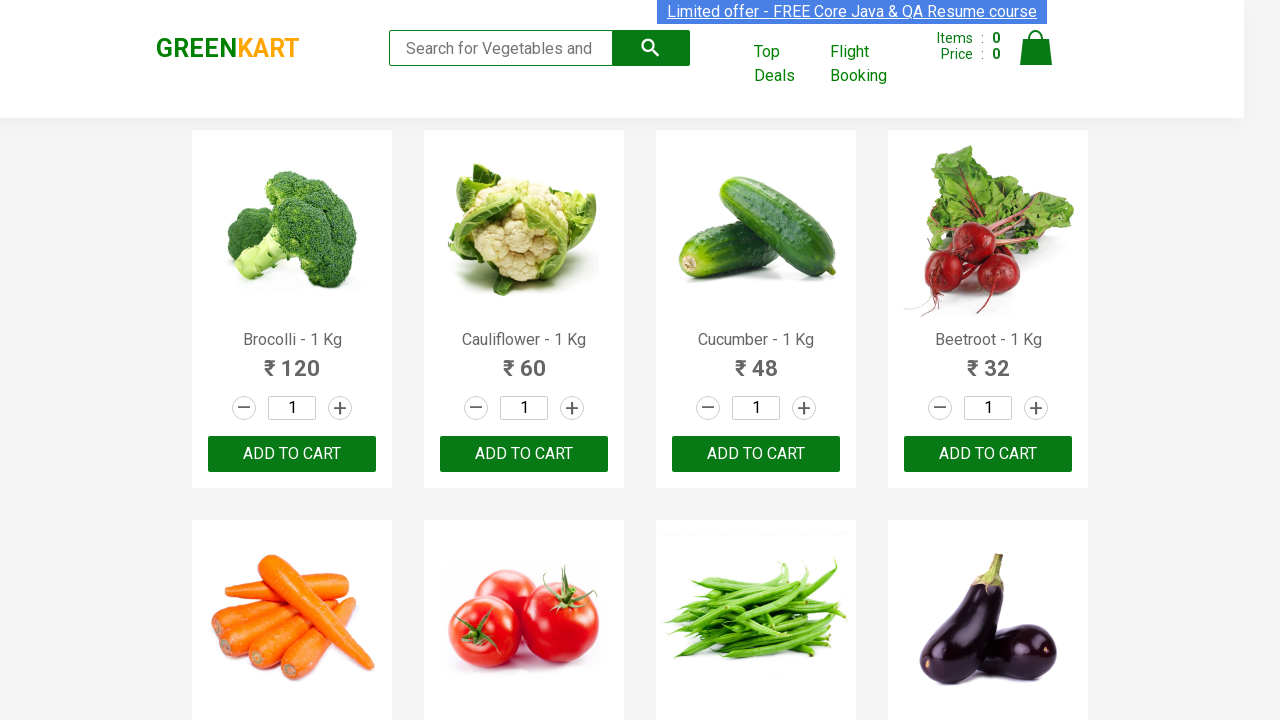

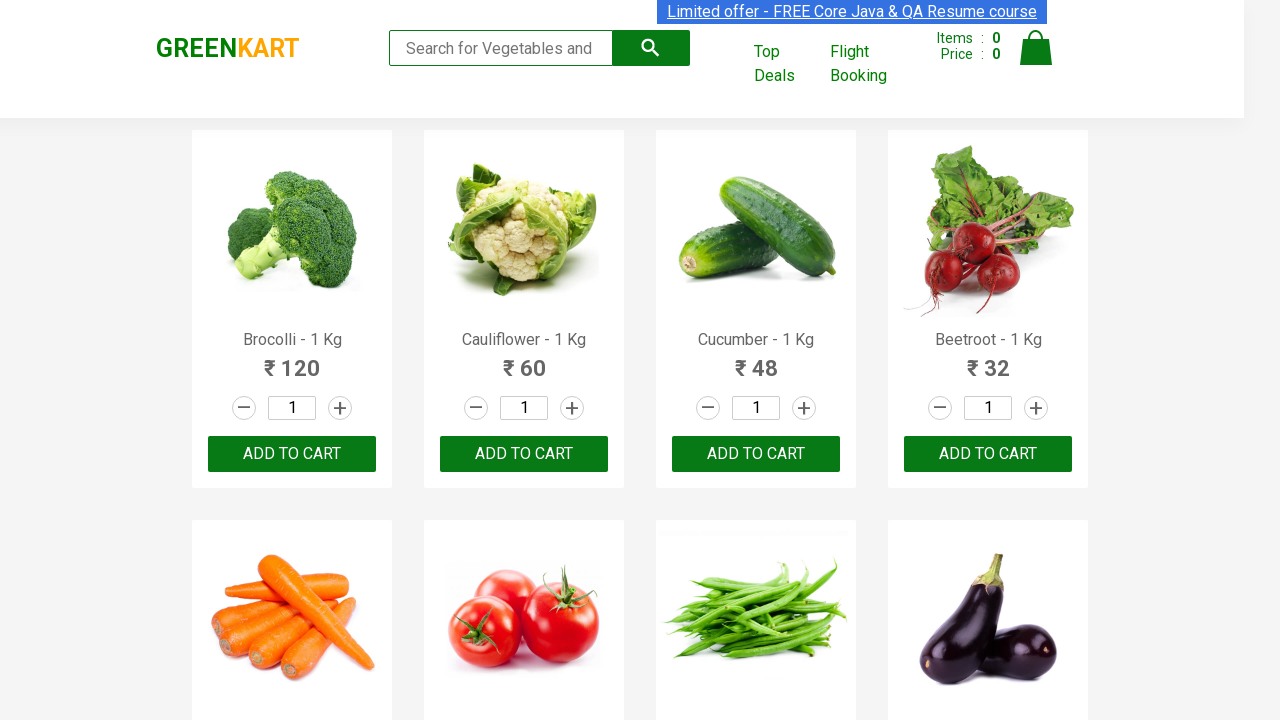